Navigates to Bilibili video streaming website homepage and waits for the page to load

Starting URL: https://www.bilibili.com/

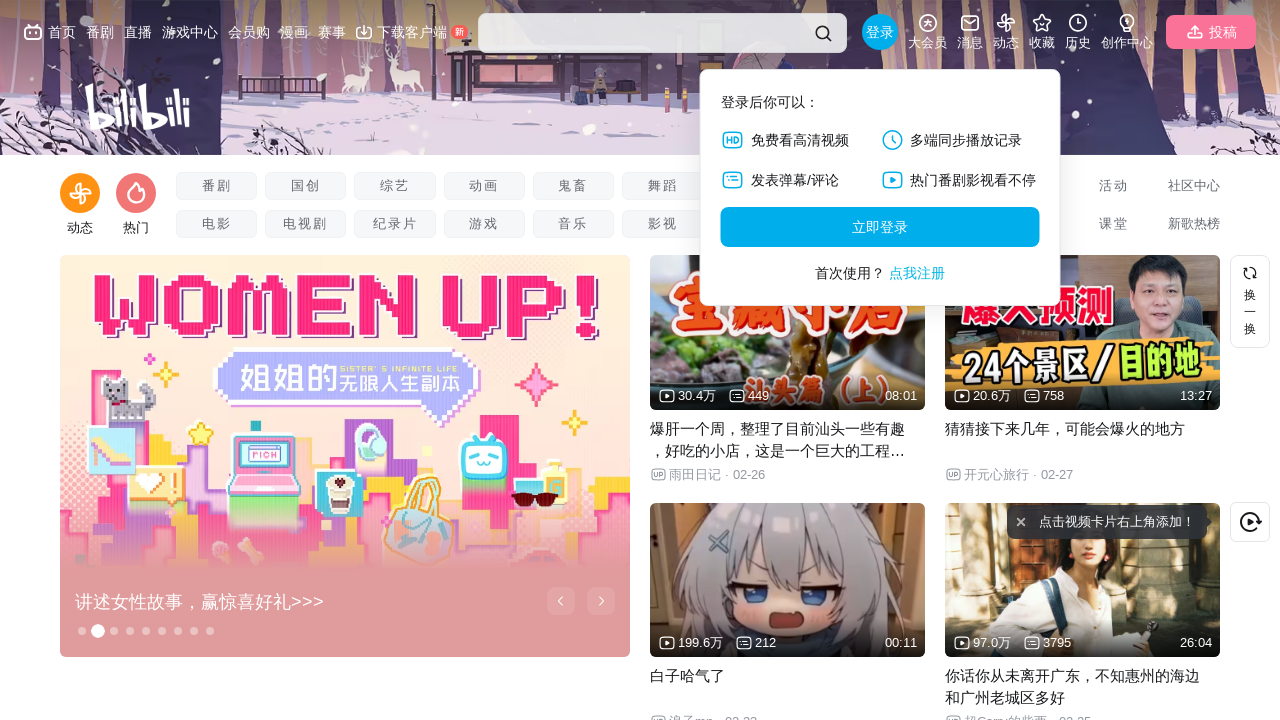

Navigated to Bilibili homepage
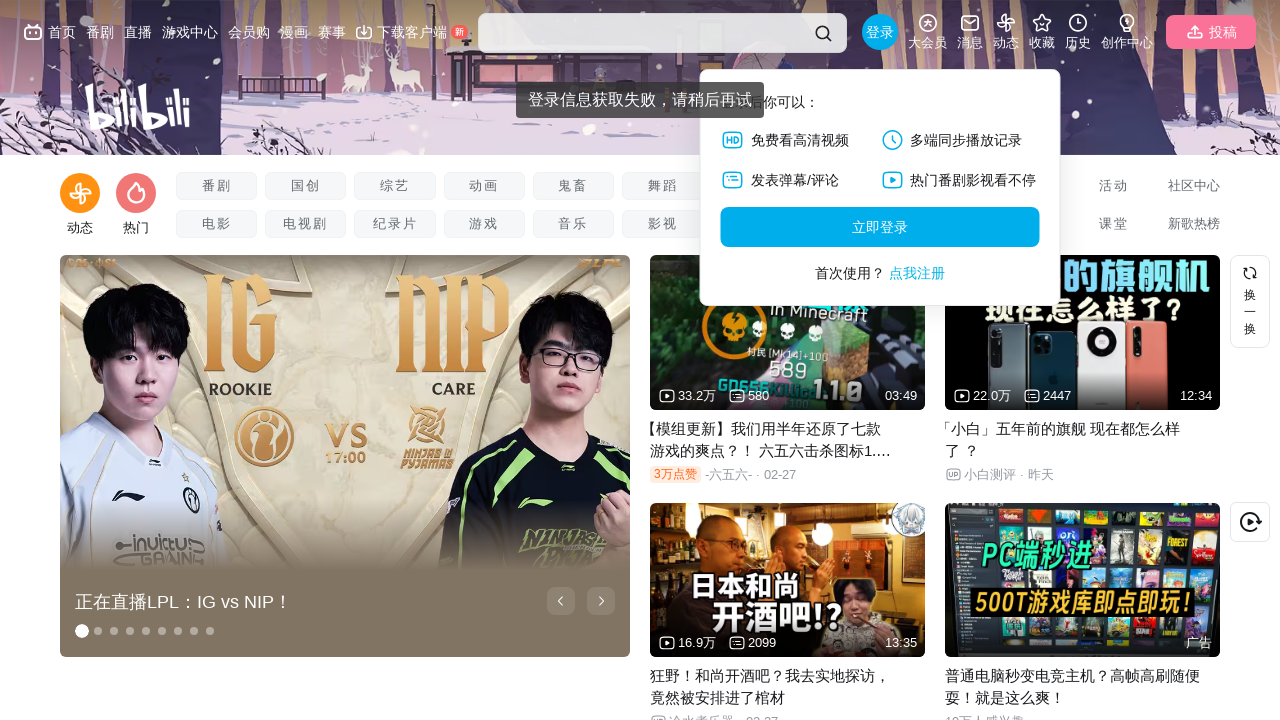

Page DOM content loaded
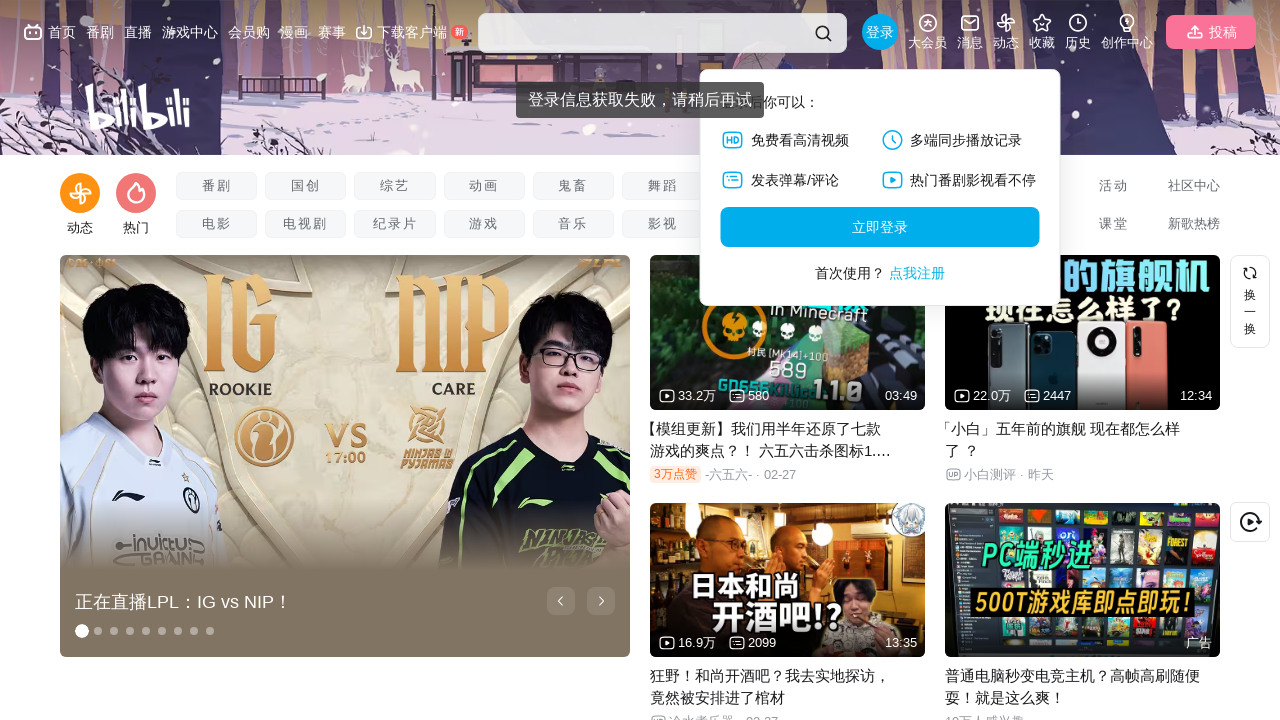

Body element visible, main content ready
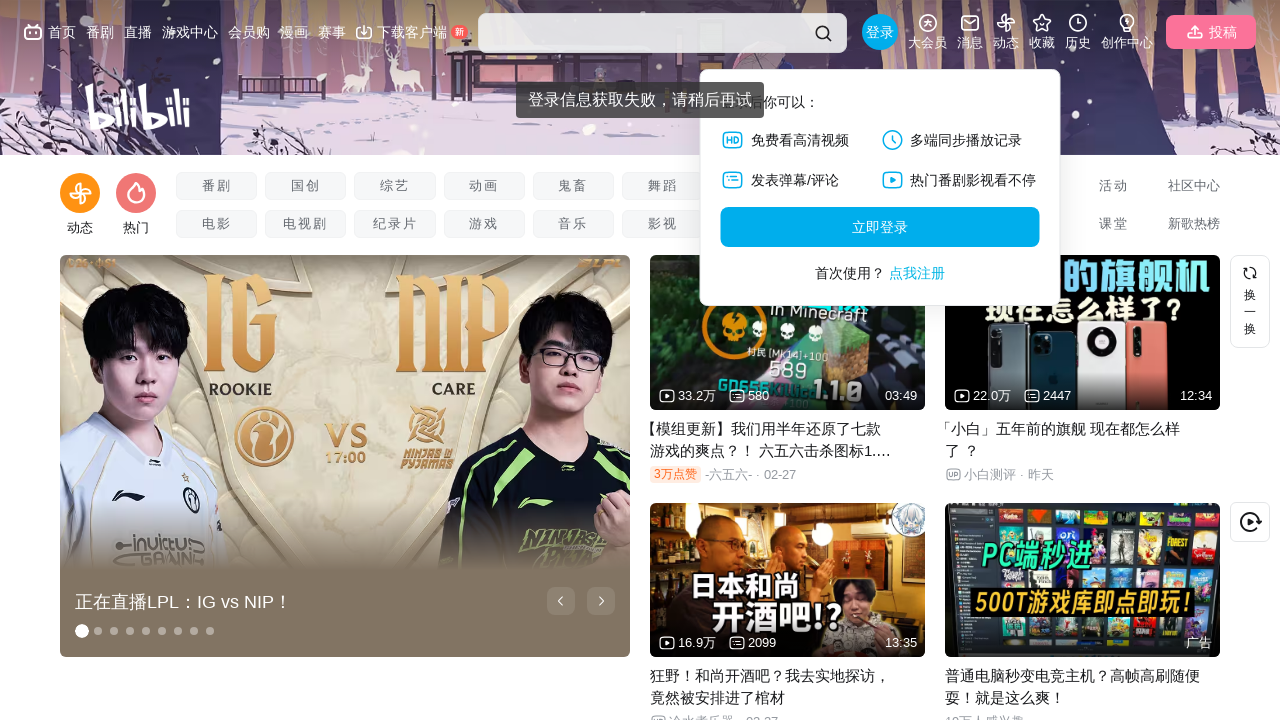

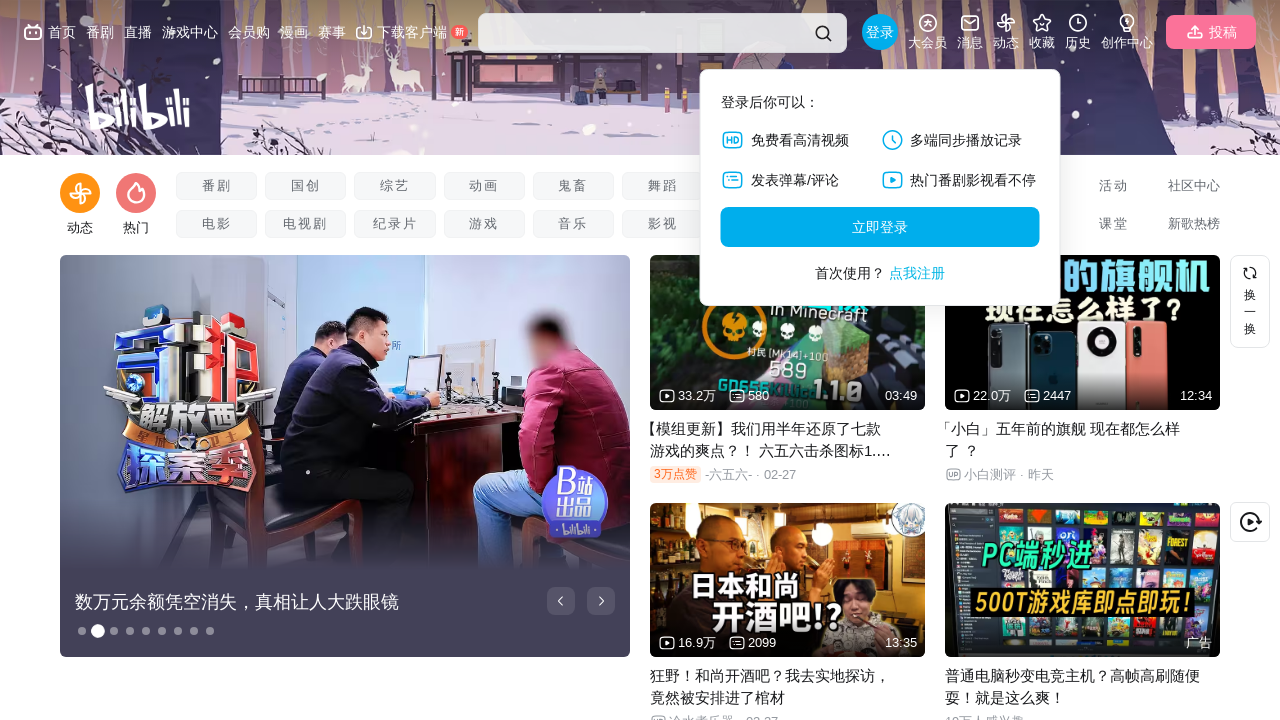